Clicks on What's New link in the footer

Starting URL: https://bearstore-testsite.smartbear.com/

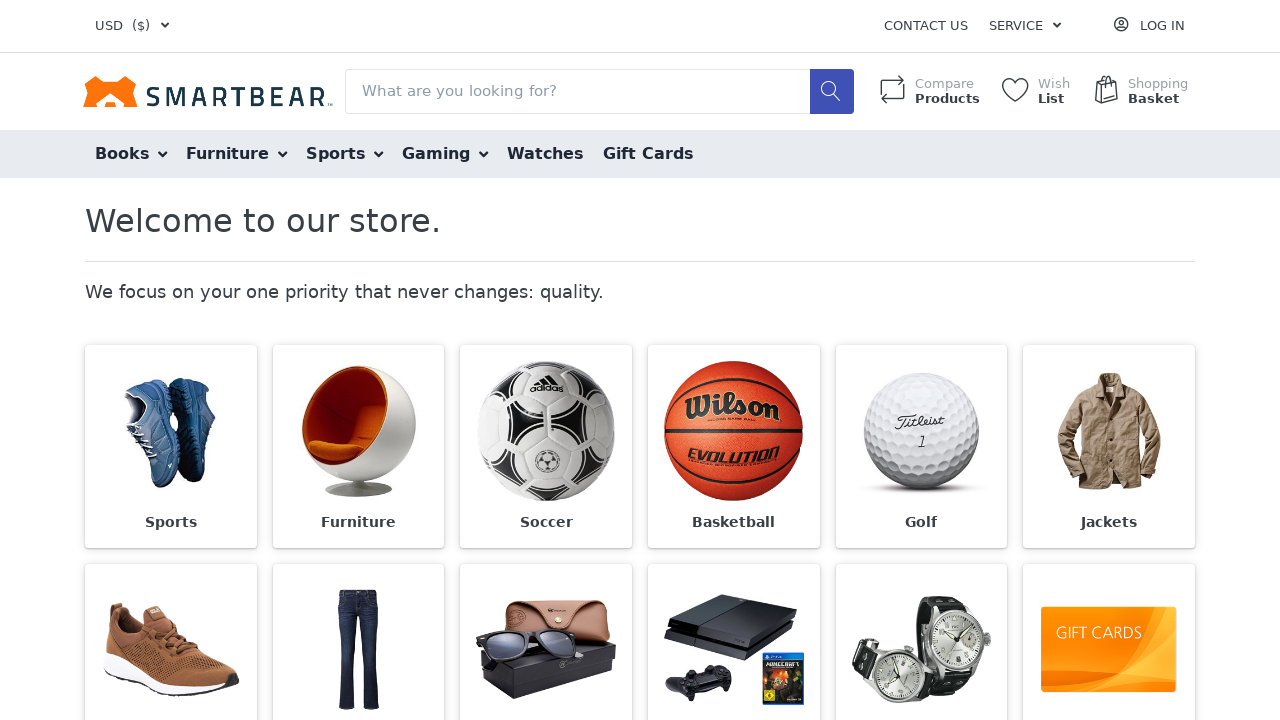

Clicked What's New link in footer at (132, 534) on (//span[text()="What's New"])[2]
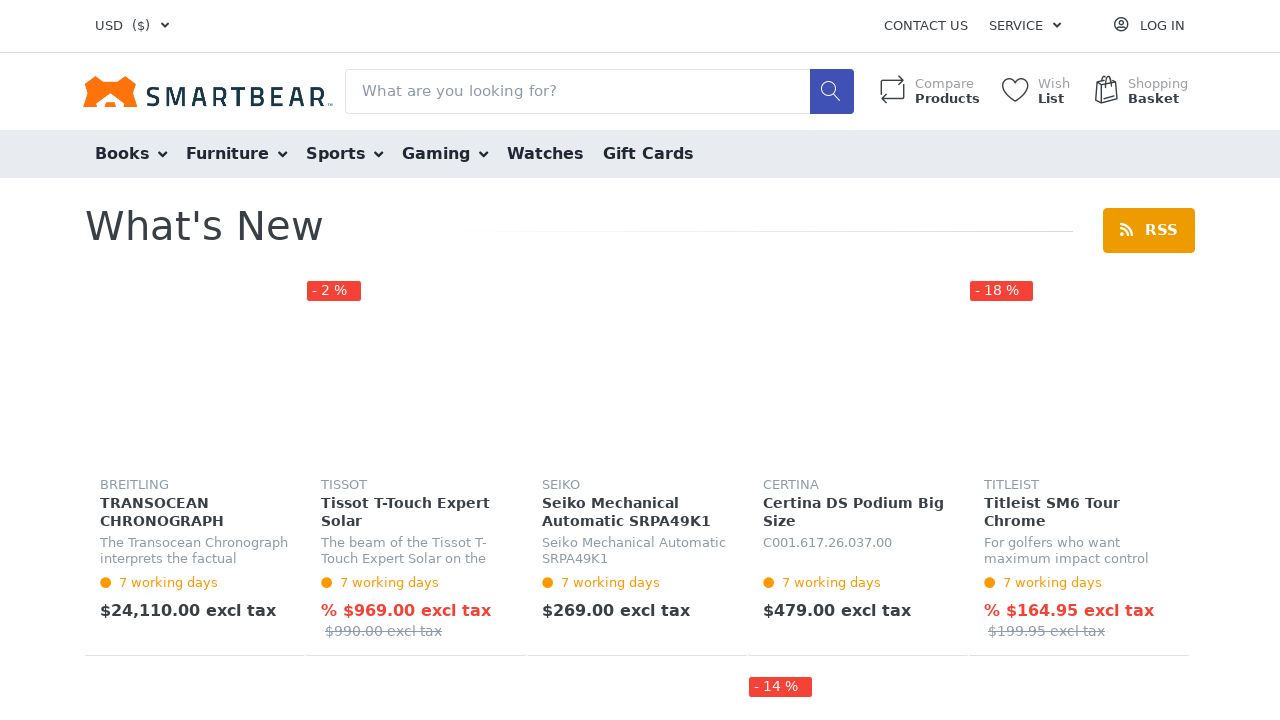

Page loaded after clicking What's New link
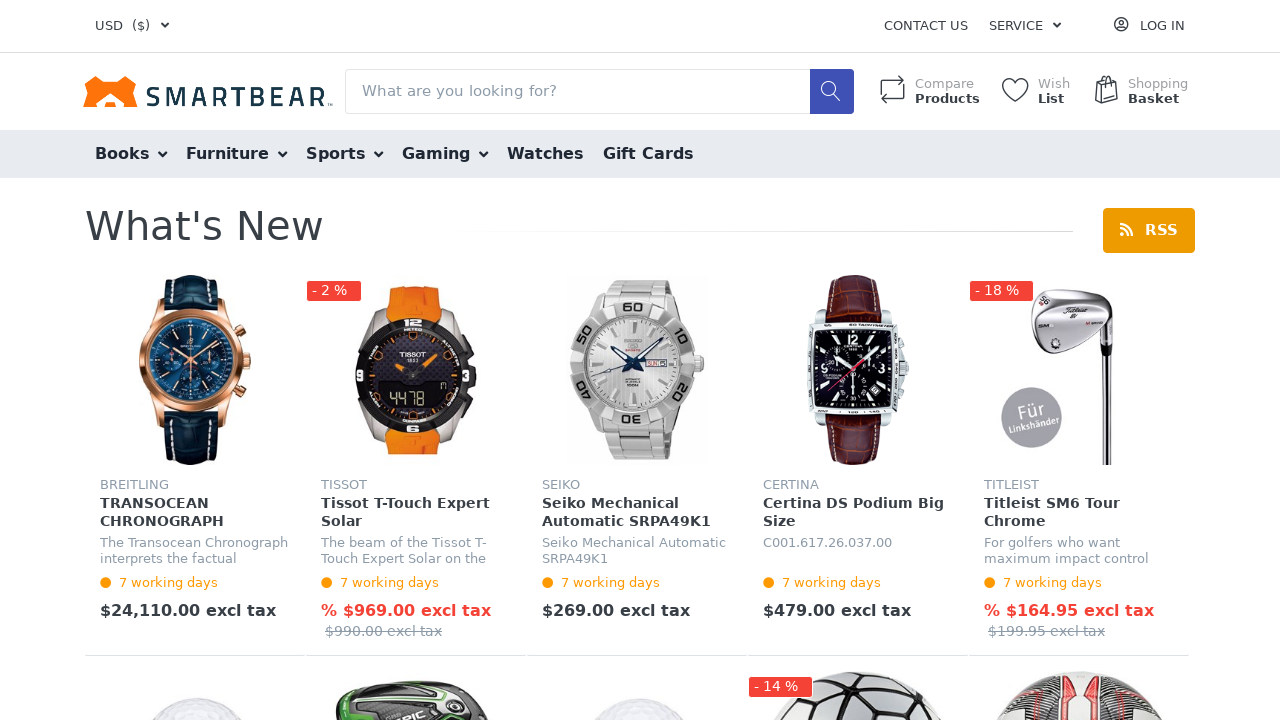

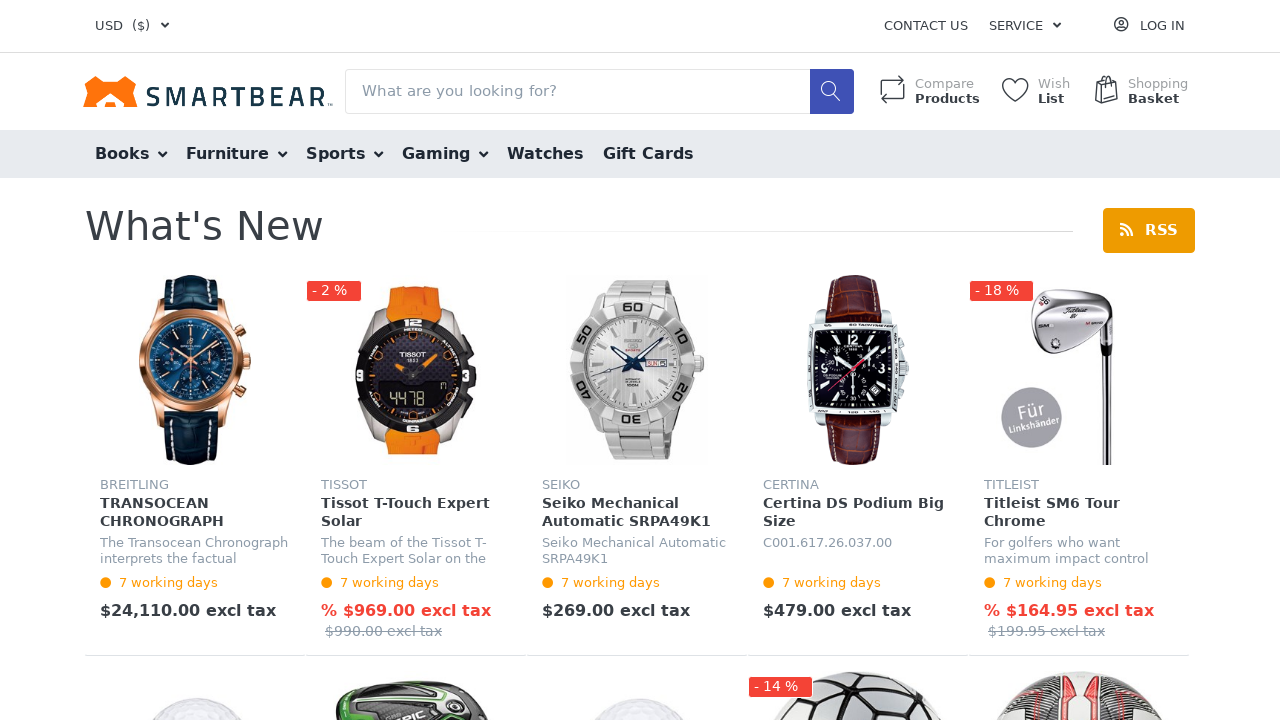